Tests handling multiple browser windows by clicking a link to open a new window, switching to it to verify content, then closing it and returning to the original window.

Starting URL: https://the-internet.herokuapp.com/windows

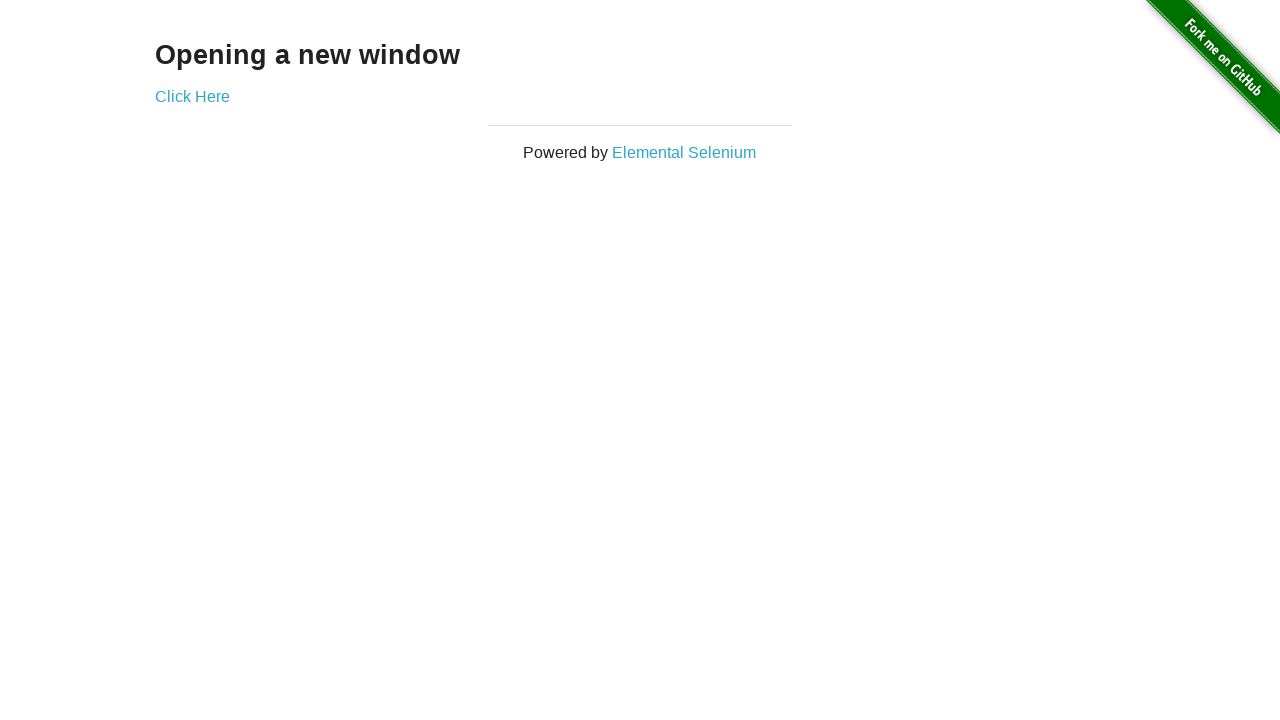

Clicked 'Click Here' link to open new window at (192, 96) on text=Click Here
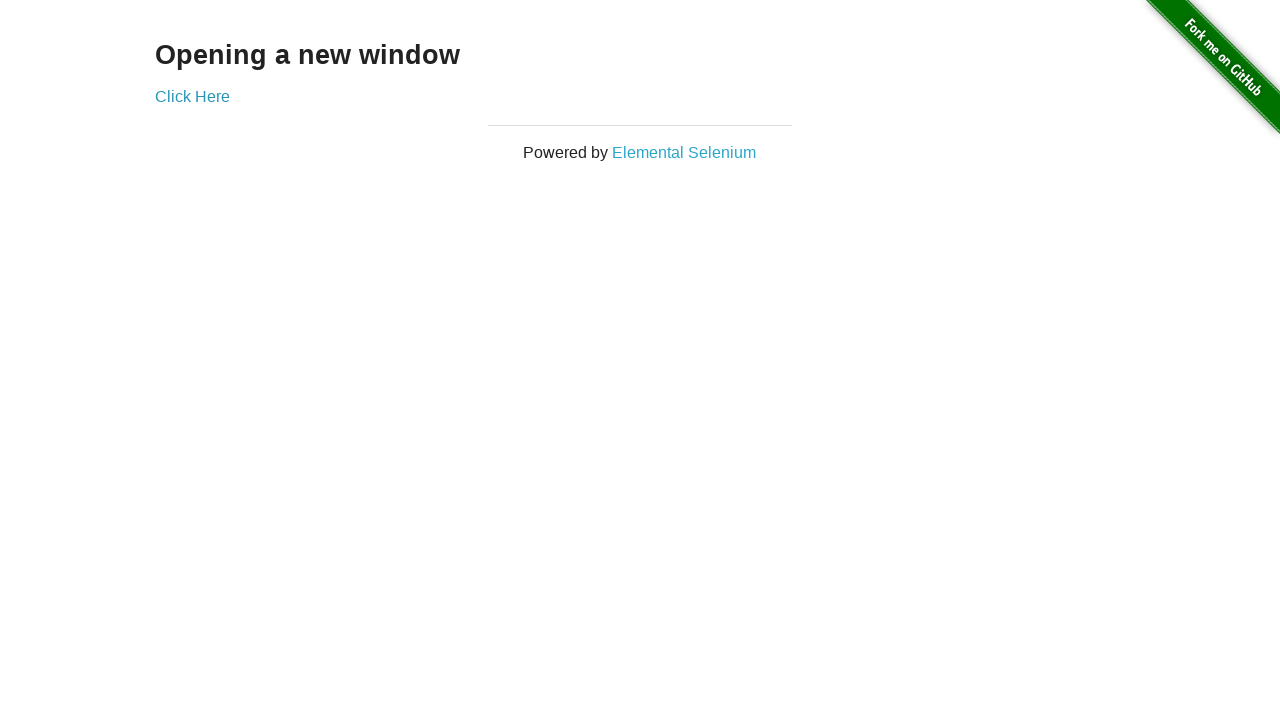

New window opened and reference obtained
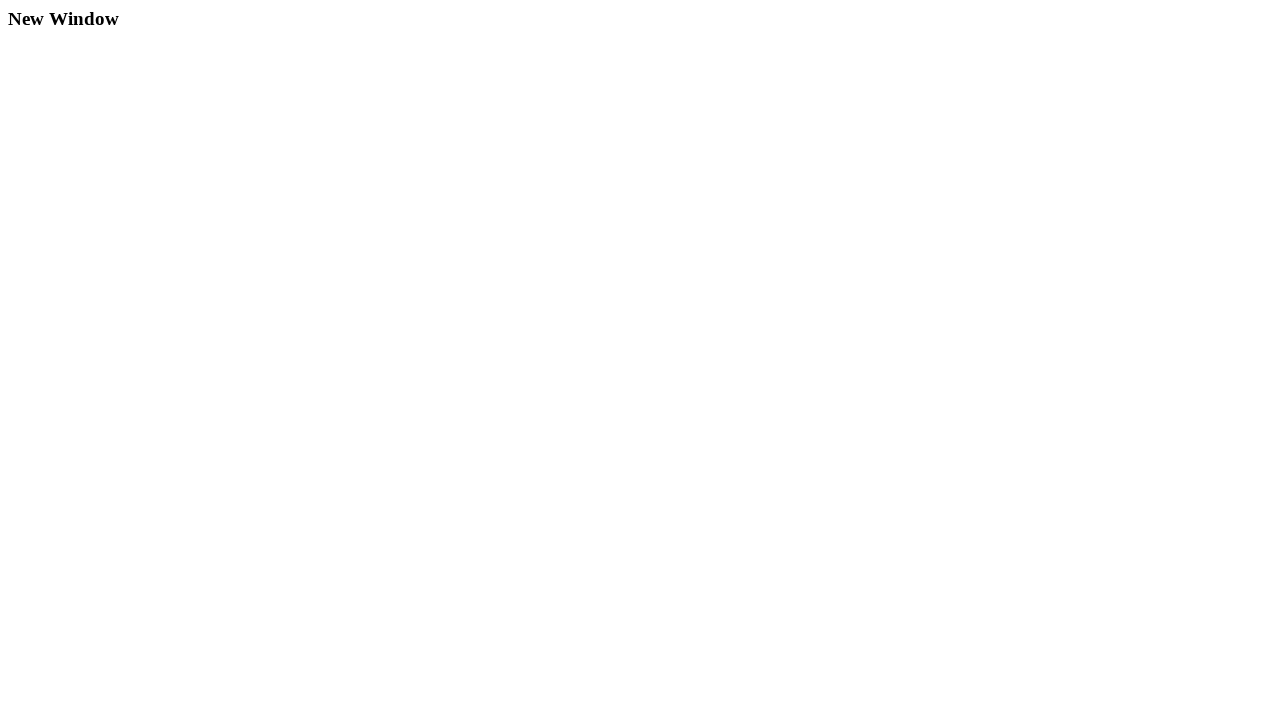

Waited for h3 heading to load in new window
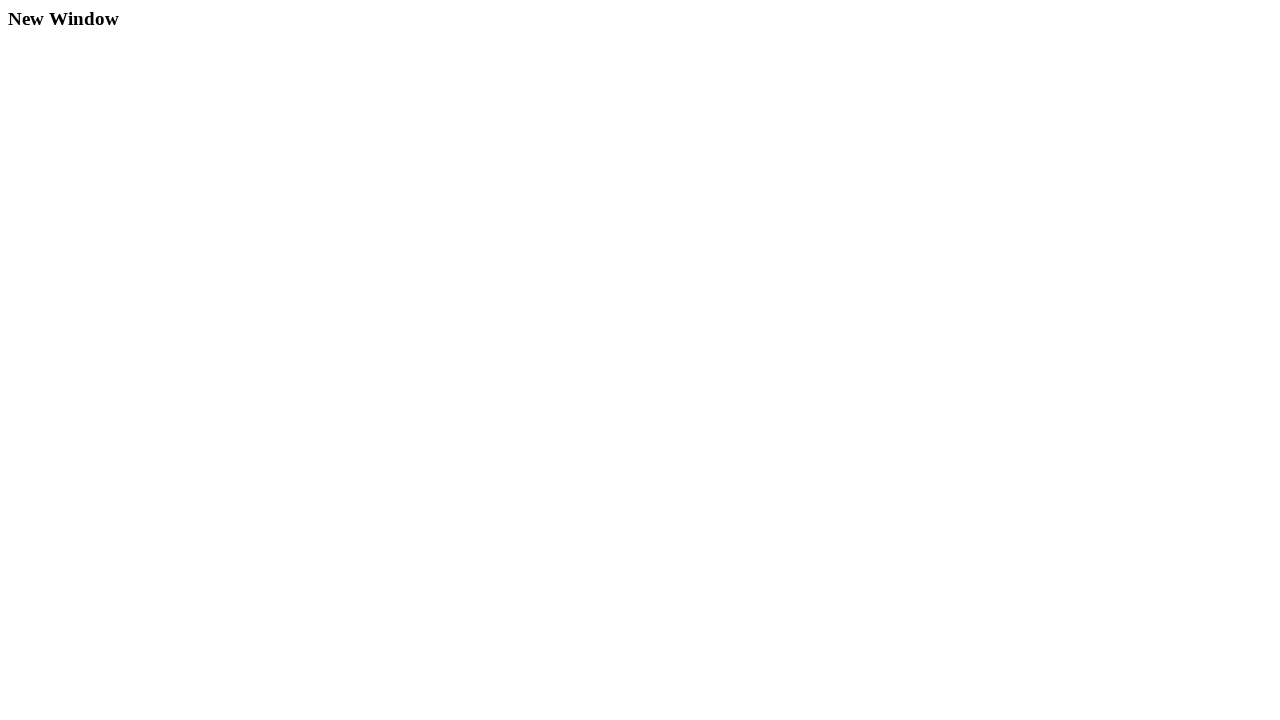

Located h3 heading element in new window
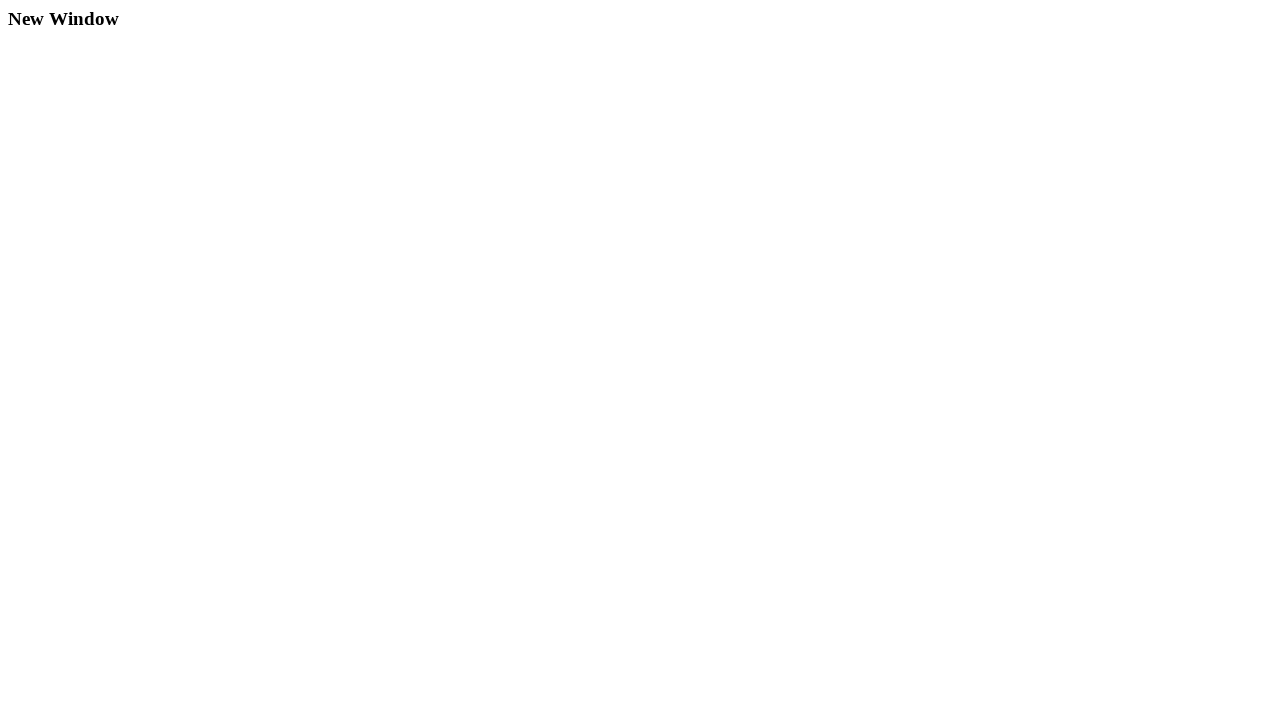

Verified heading text is 'New Window' in new window
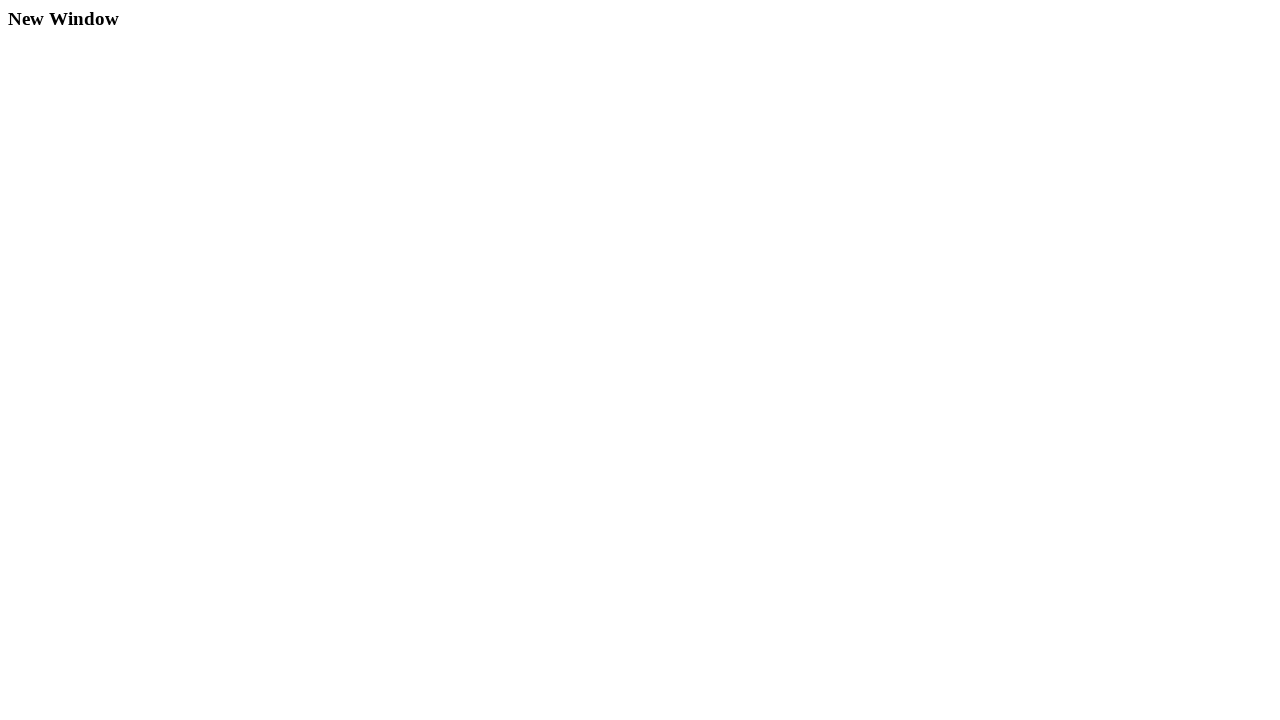

Closed the new window
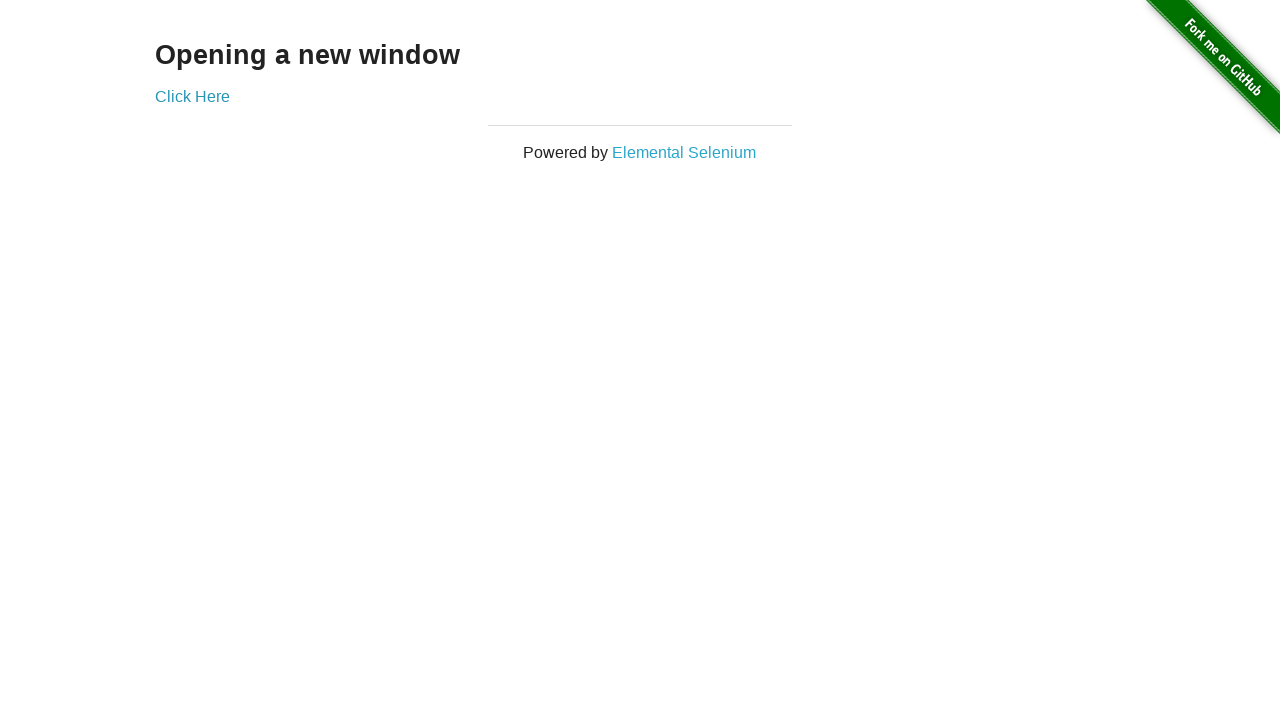

Verified return to original page with 'Click Here' link visible
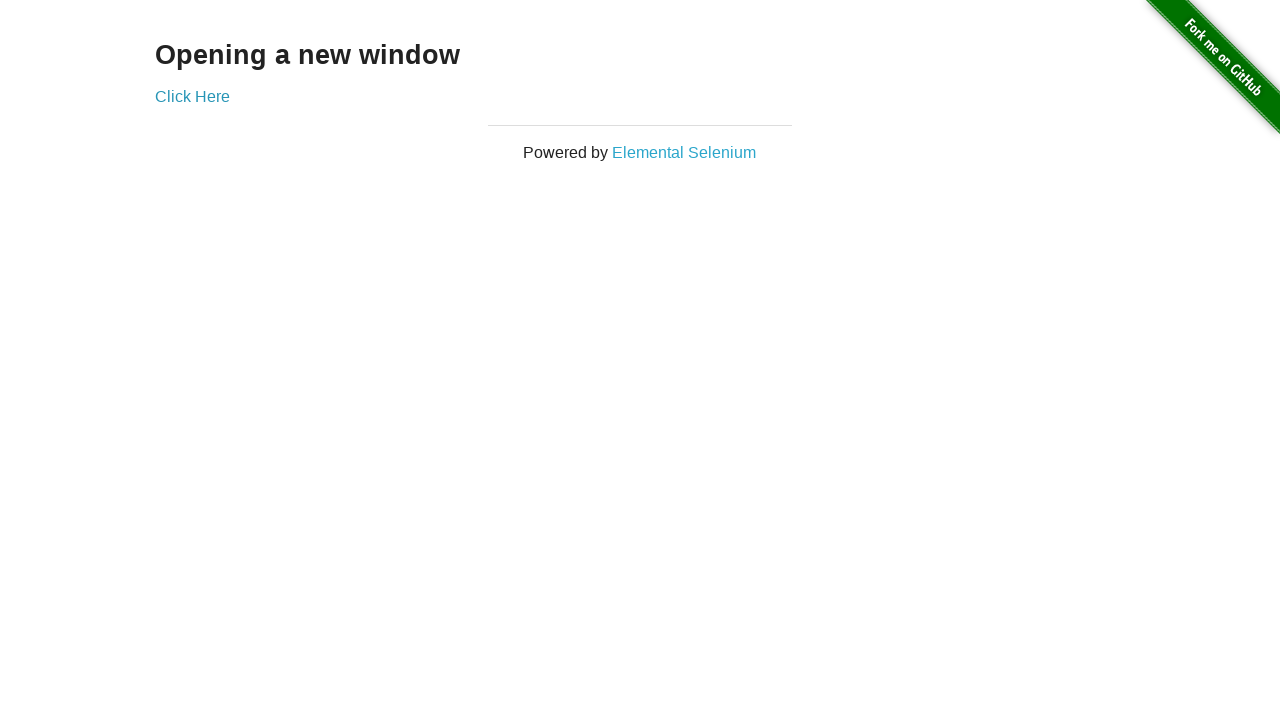

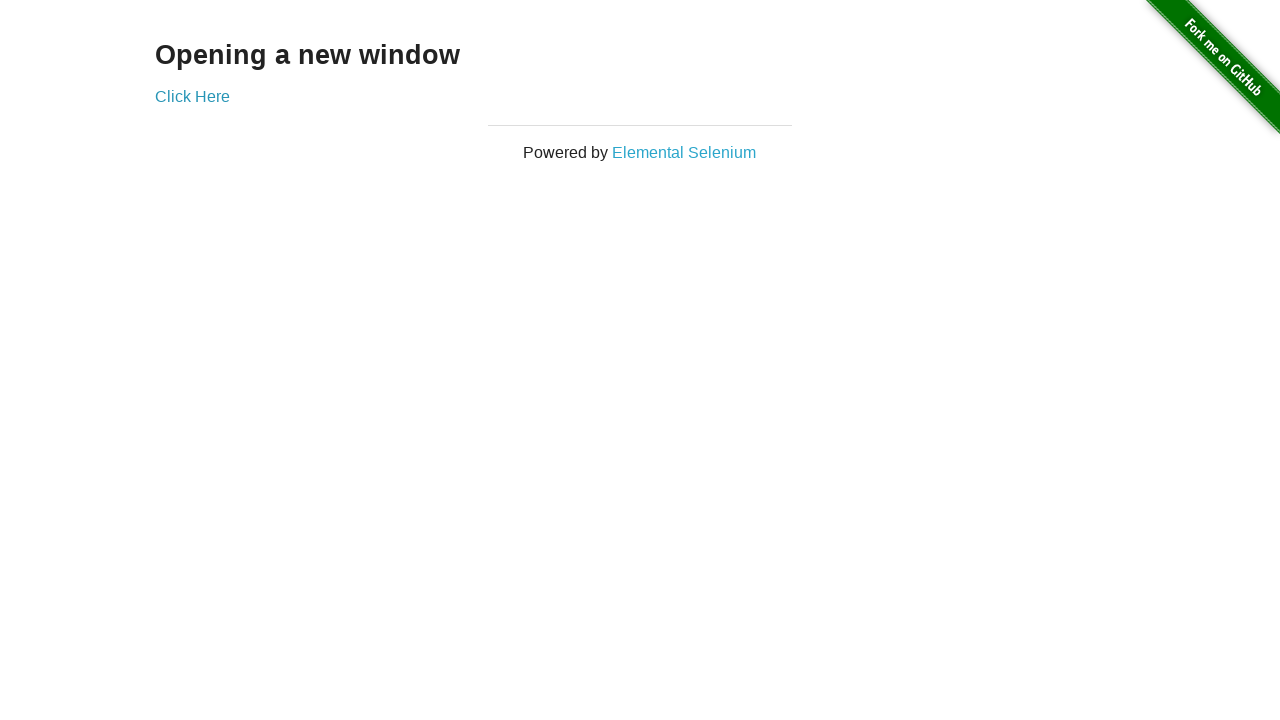